Interacts with a canvas-based life restart game by clicking at various positions on the game canvas to navigate menus and make selections

Starting URL: https://liferestart.syaro.io/view/

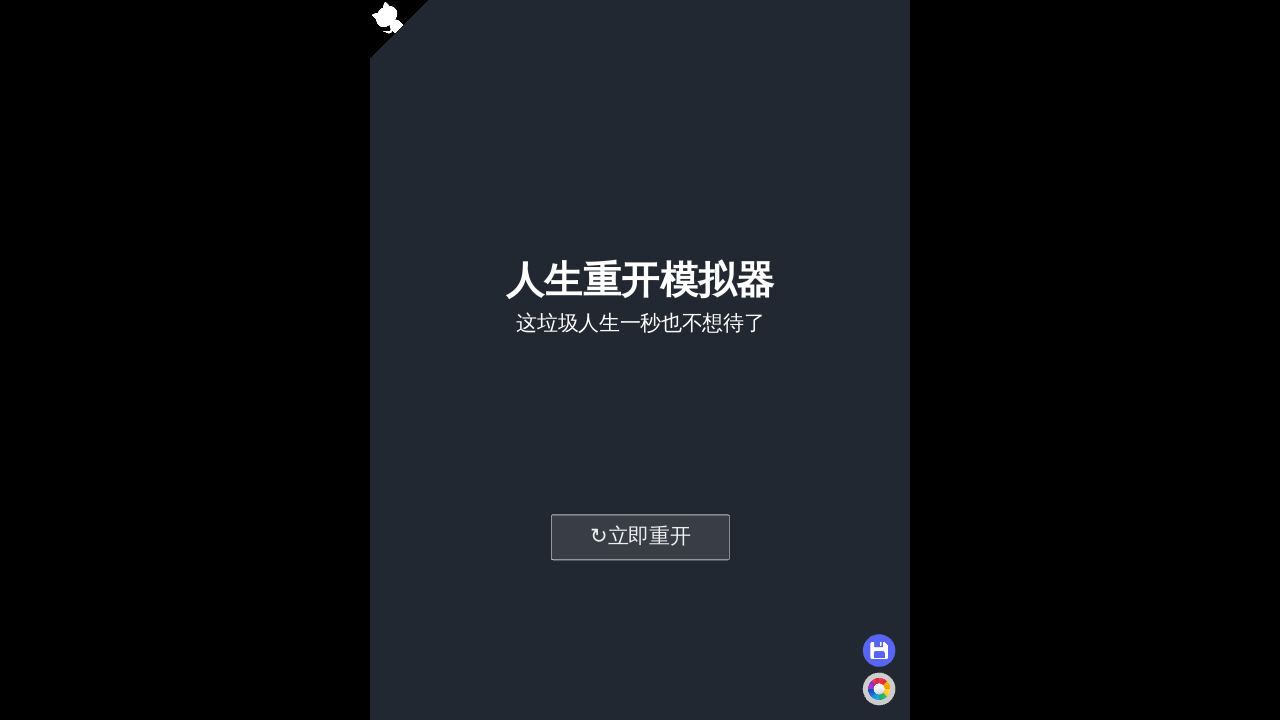

Navigated to Life Restart game page
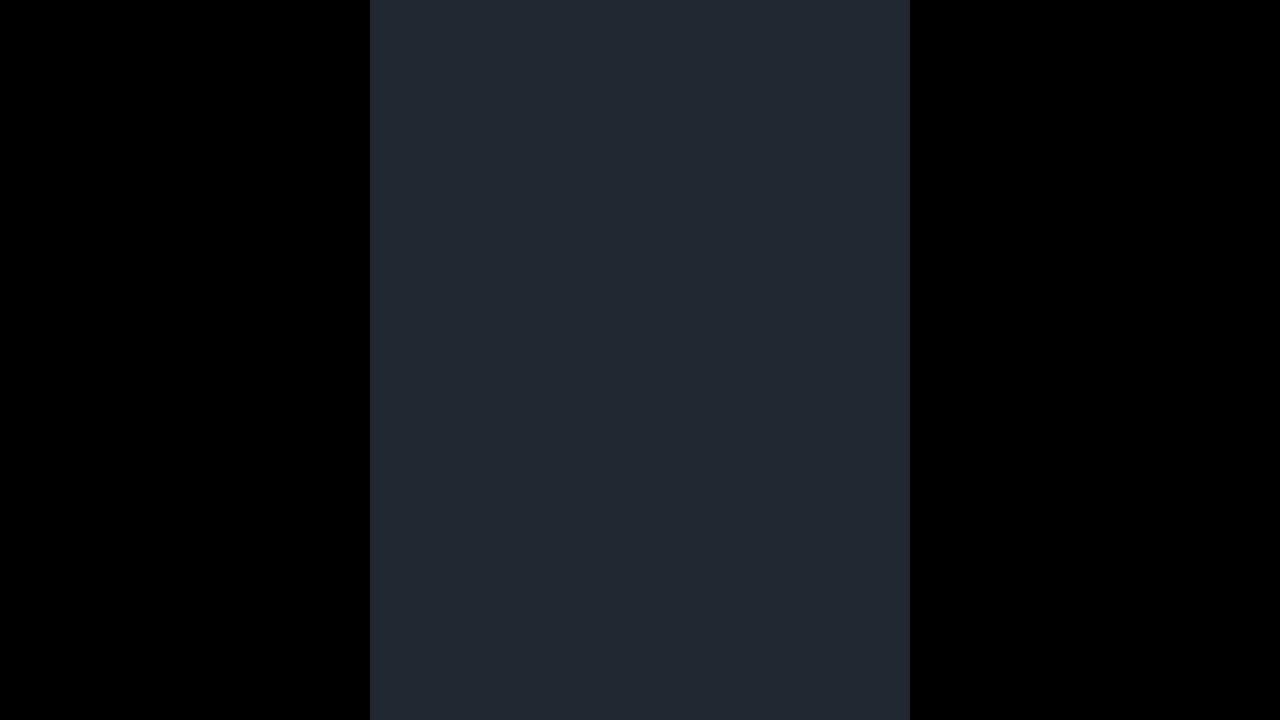

Clicked canvas at position (267, 538) to start/interact with game at (637, 538) on #layaCanvas
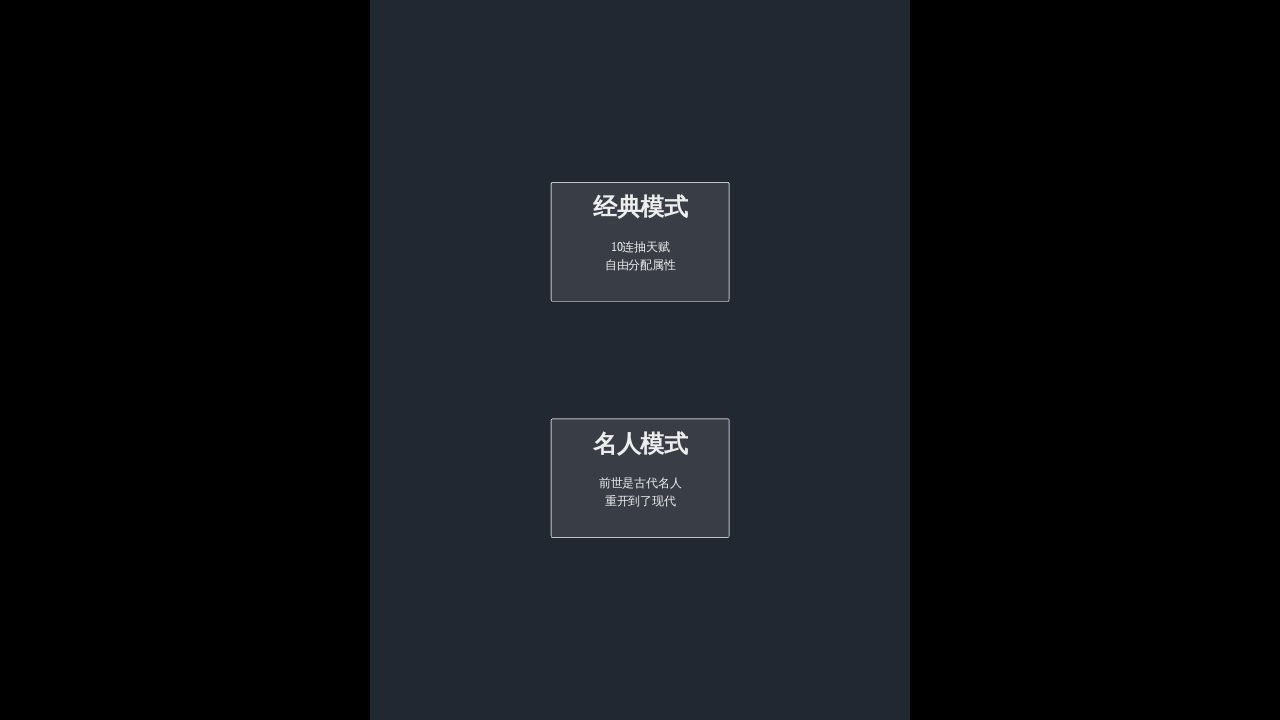

Clicked canvas at position (276, 234) to make selection at (646, 234) on #layaCanvas
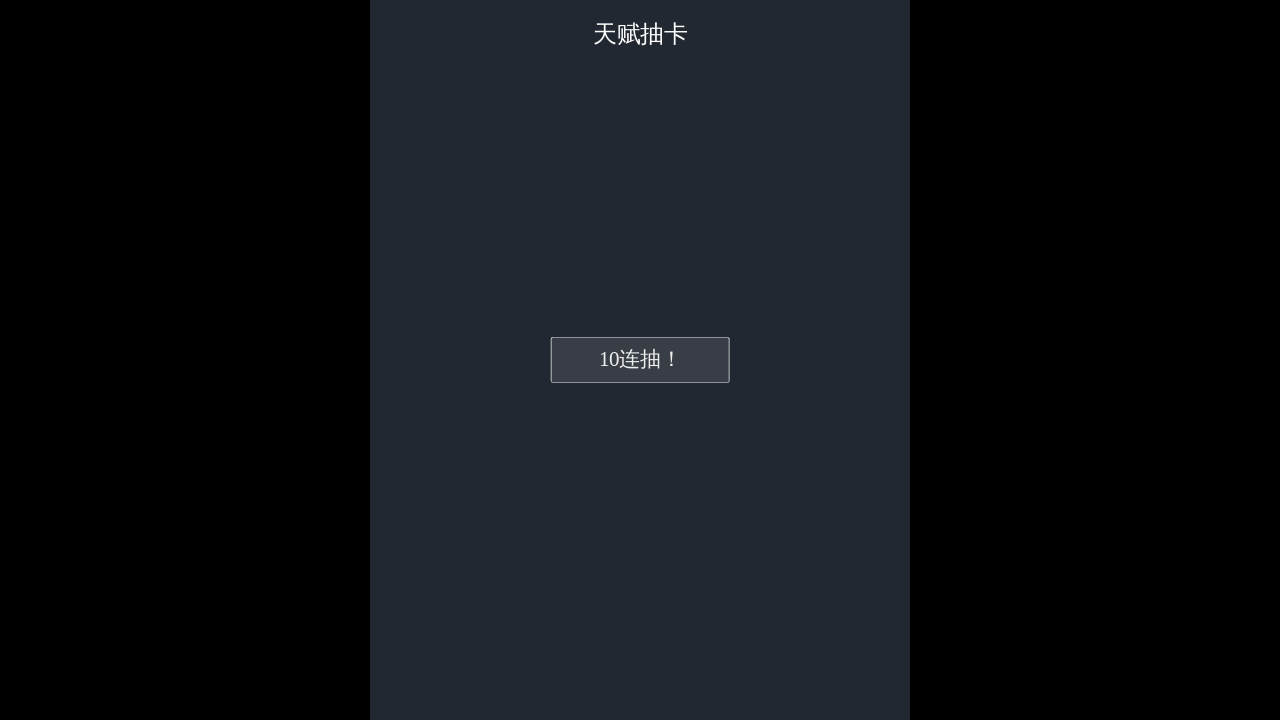

Clicked canvas at position (303, 370) to make another selection at (673, 370) on #layaCanvas
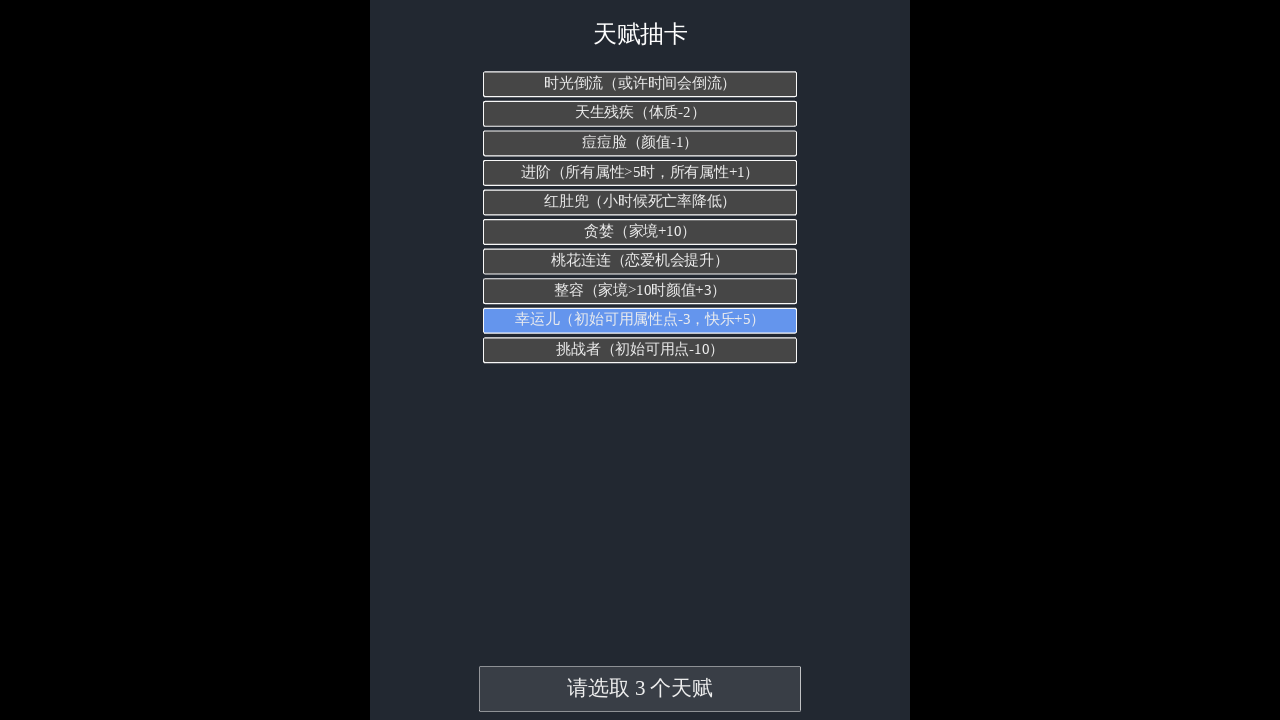

Clicked canvas at top area (294, 78) at (664, 78) on #layaCanvas
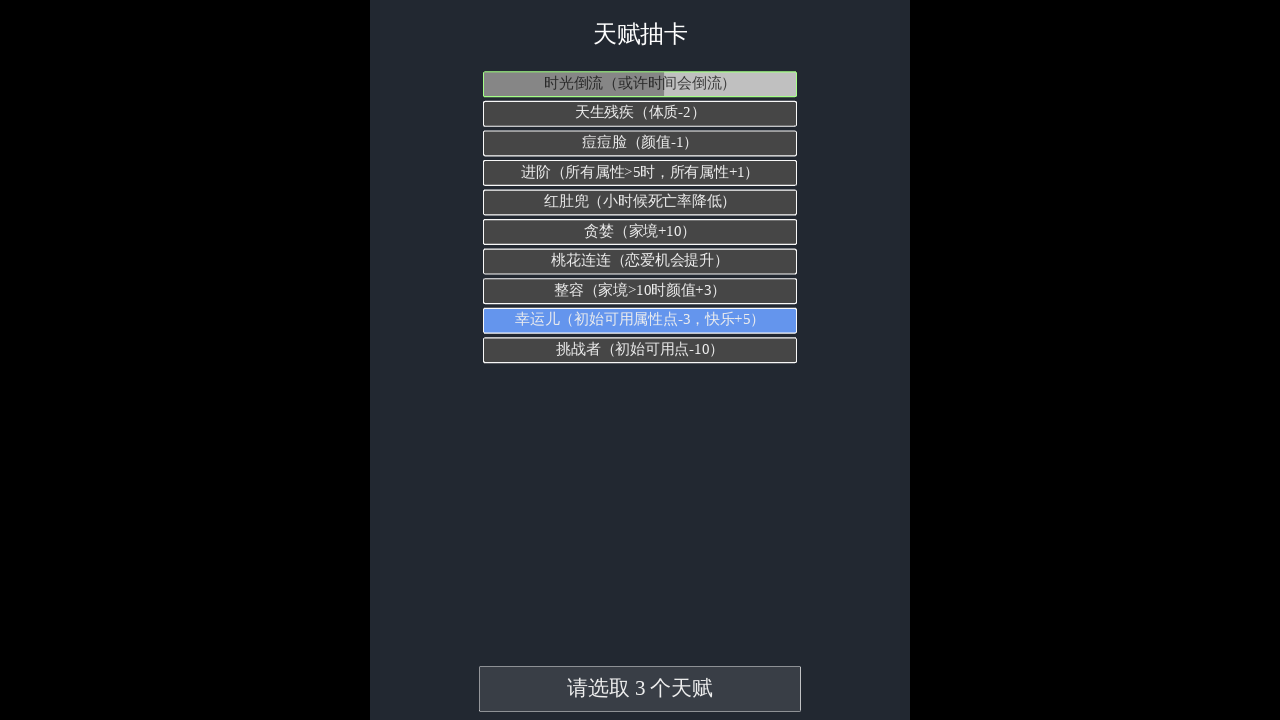

Clicked canvas slightly below top area (295, 113) at (665, 113) on #layaCanvas
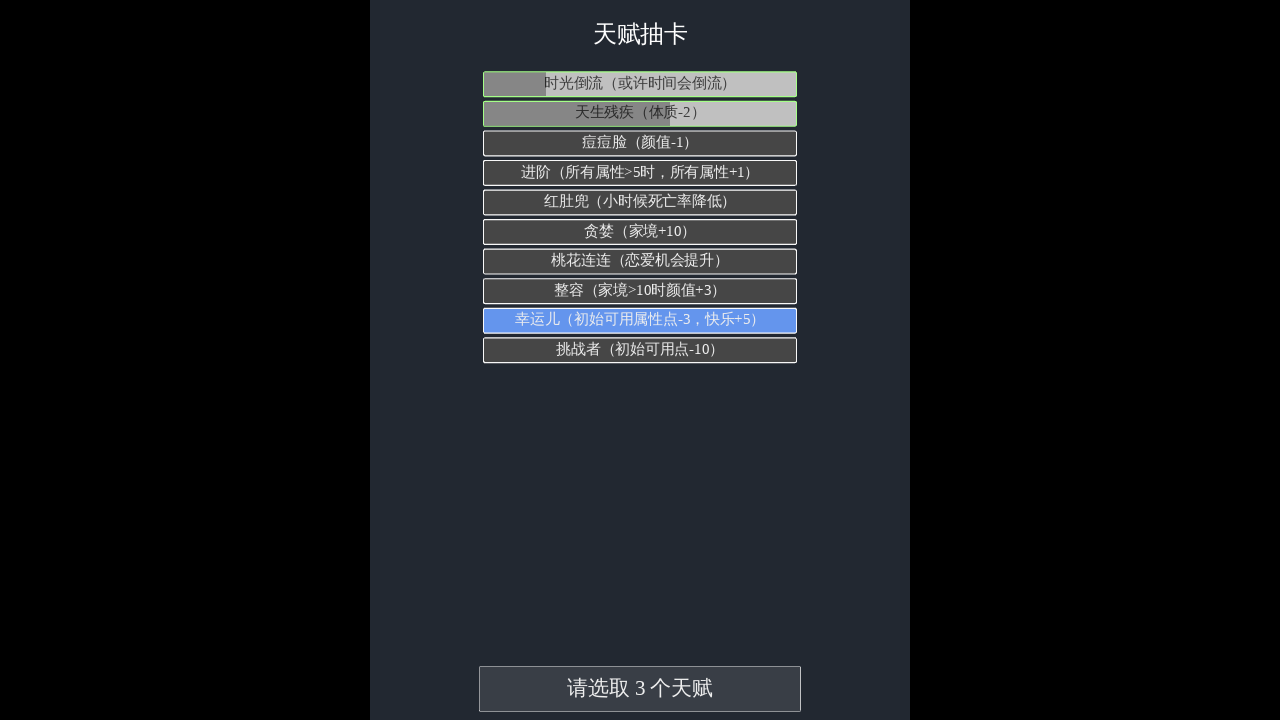

Clicked canvas further down (285, 139) at (655, 139) on #layaCanvas
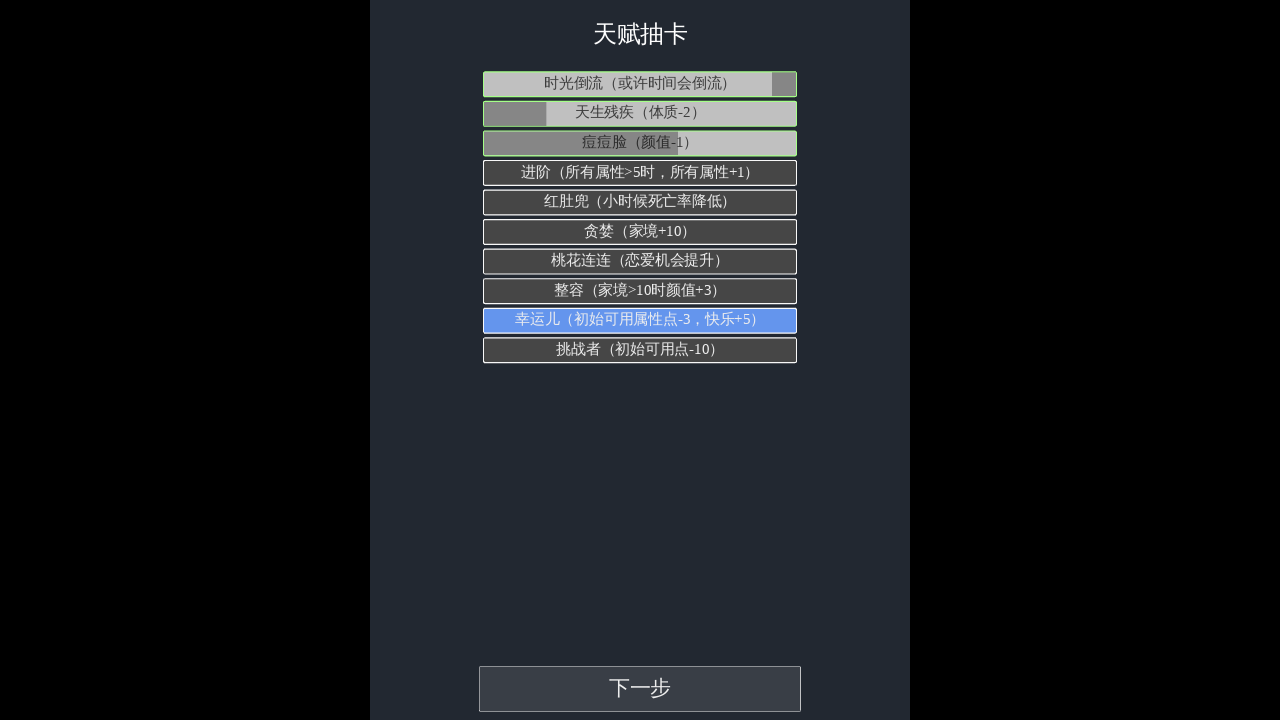

Clicked canvas at bottom area (311, 685) at (681, 685) on #layaCanvas
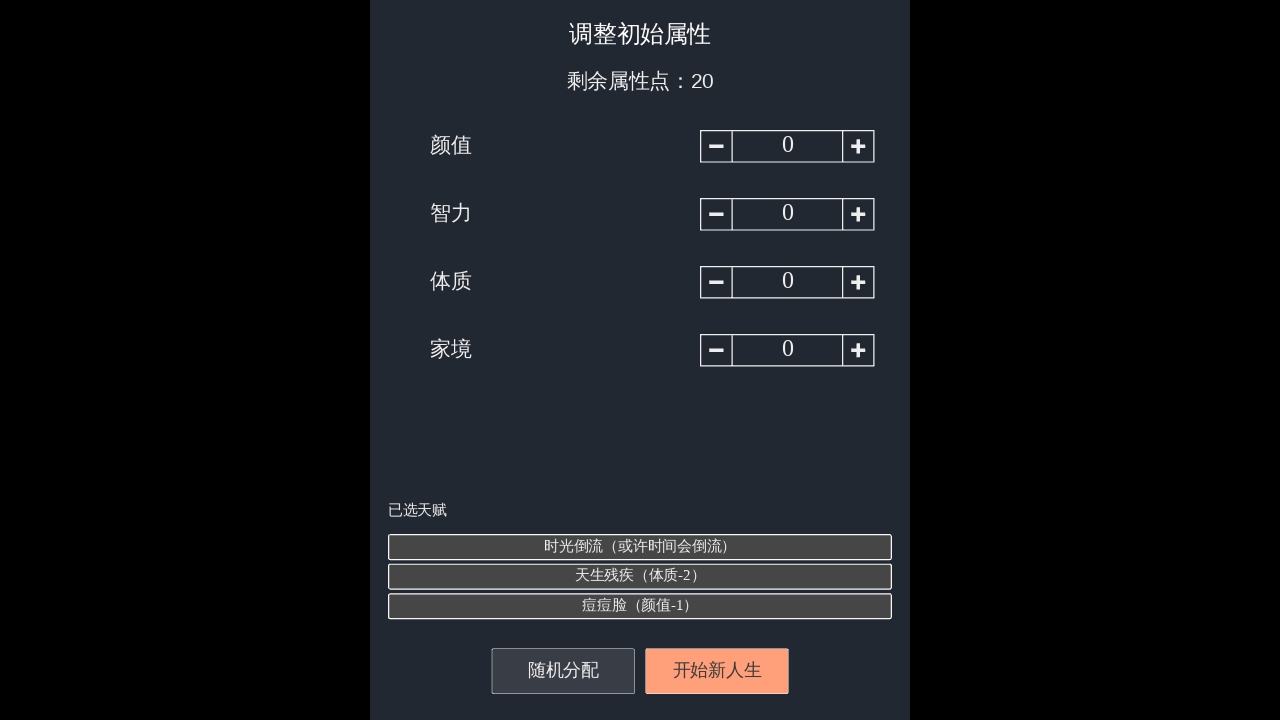

Clicked canvas nearby (338, 669) at (708, 669) on #layaCanvas
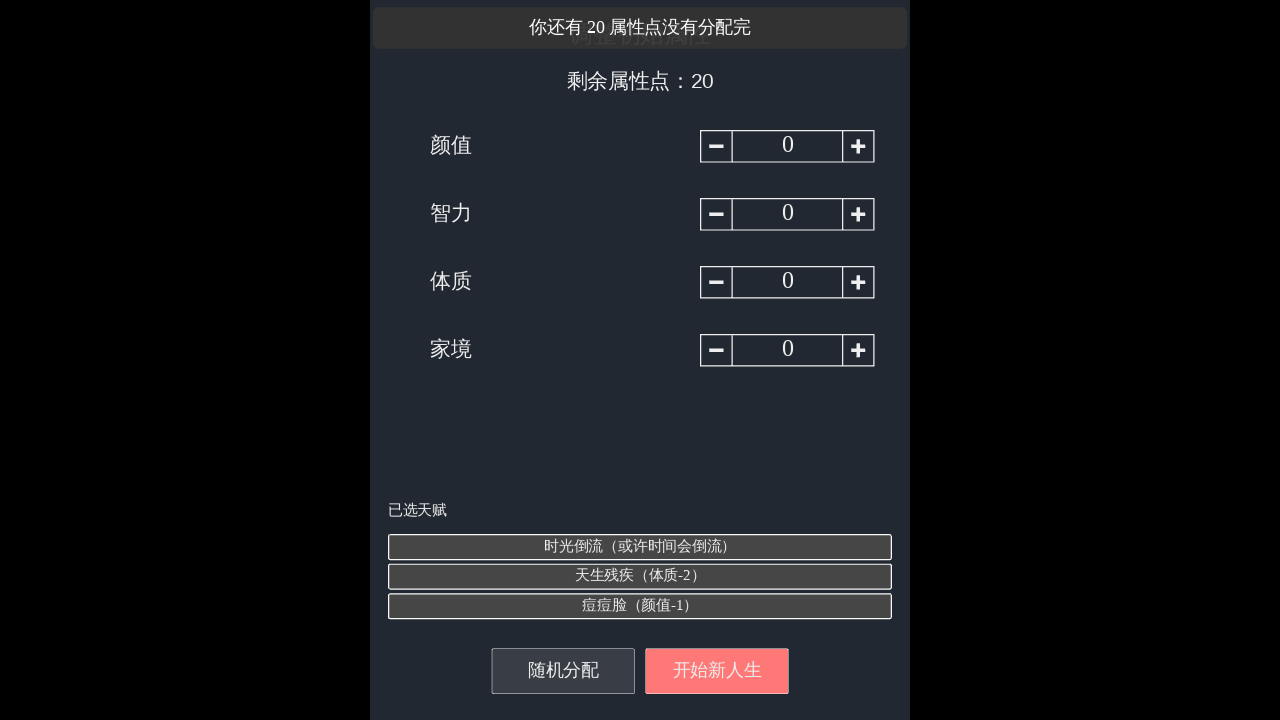

Clicked canvas at position (484, 151) - repeated click at (854, 151) on #layaCanvas
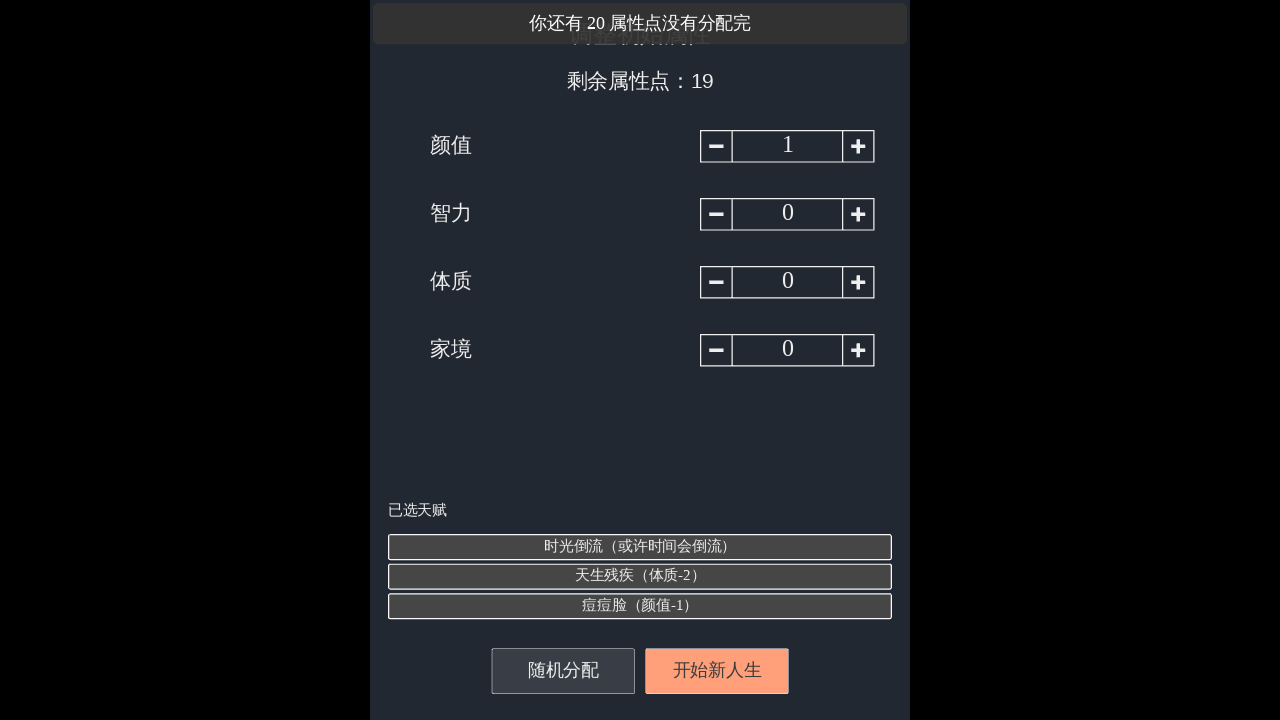

Clicked canvas at position (484, 151) - repeated click at (854, 151) on #layaCanvas
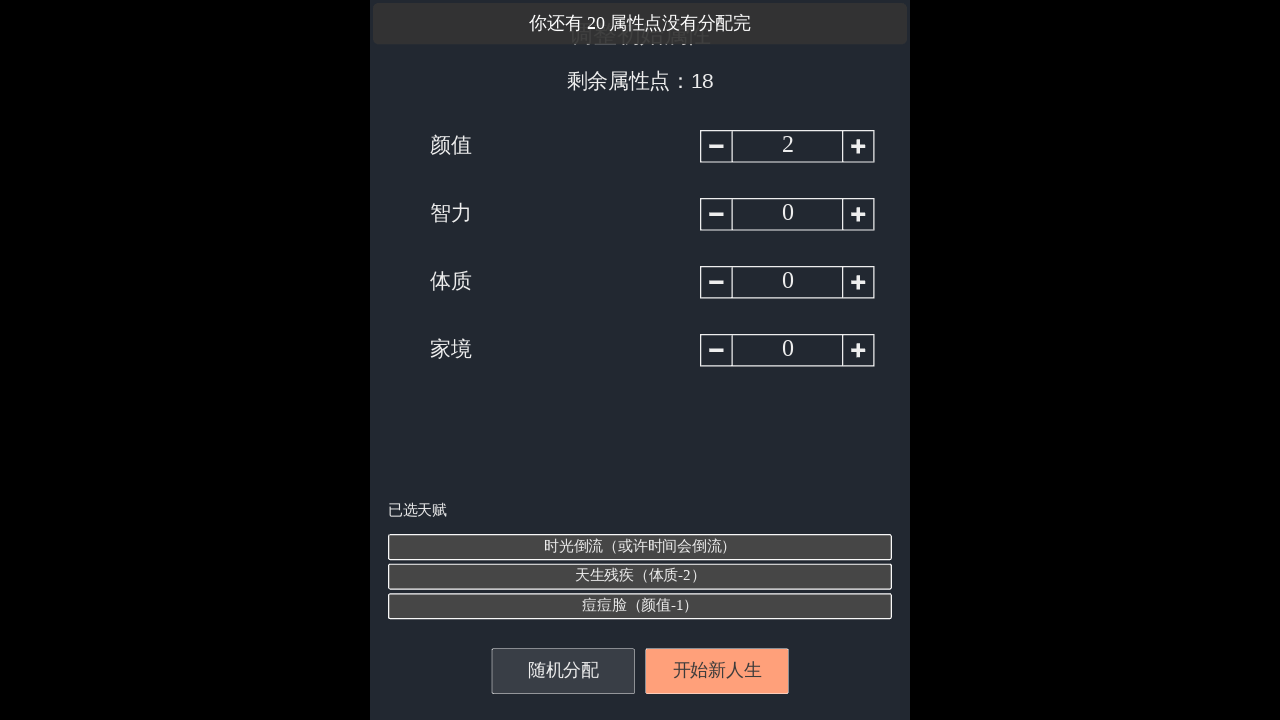

Clicked canvas at position (484, 151) - repeated click at (854, 151) on #layaCanvas
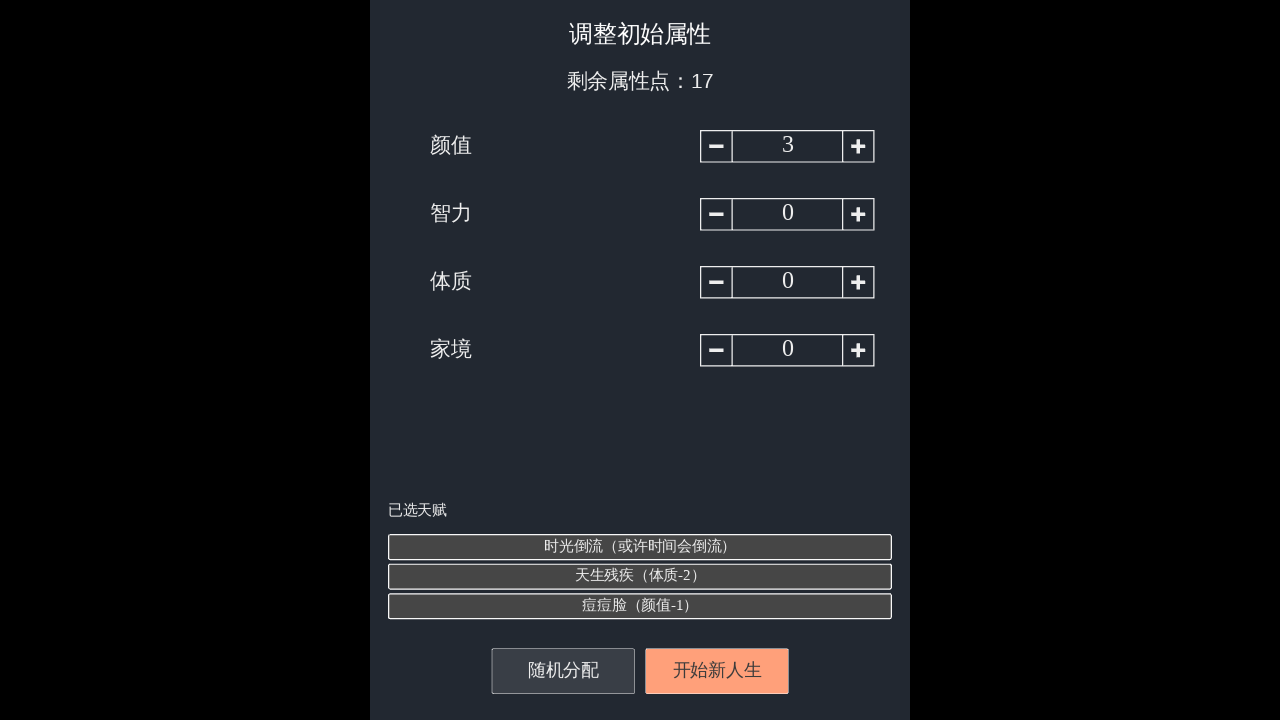

Clicked canvas at position (484, 151) - repeated click at (854, 151) on #layaCanvas
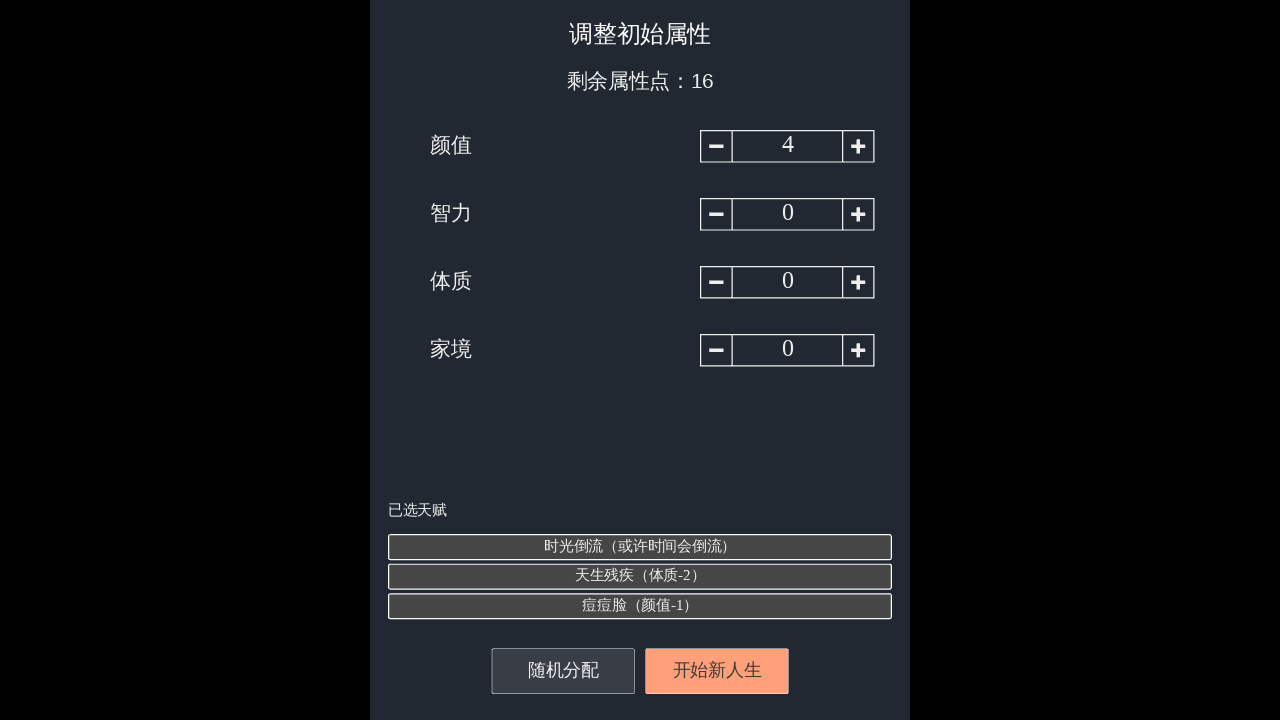

Clicked canvas at position (484, 151) - repeated click at (854, 151) on #layaCanvas
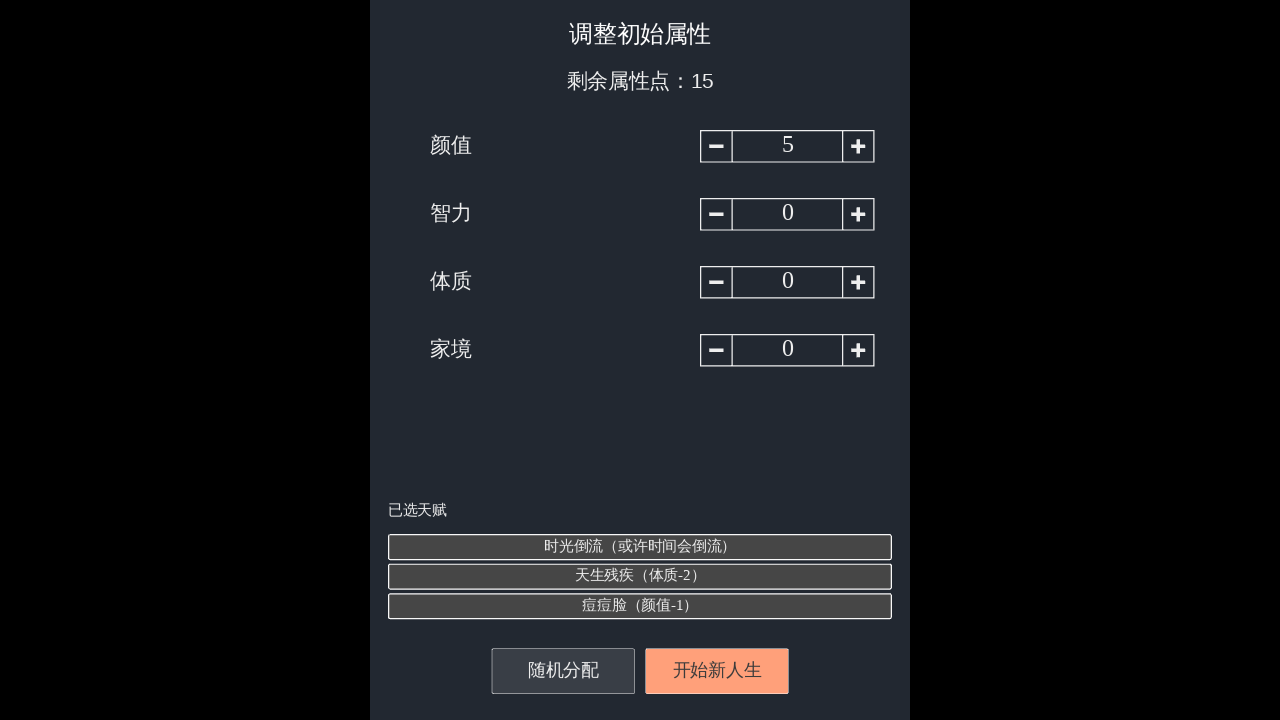

Clicked canvas at position (484, 151) - repeated click at (854, 151) on #layaCanvas
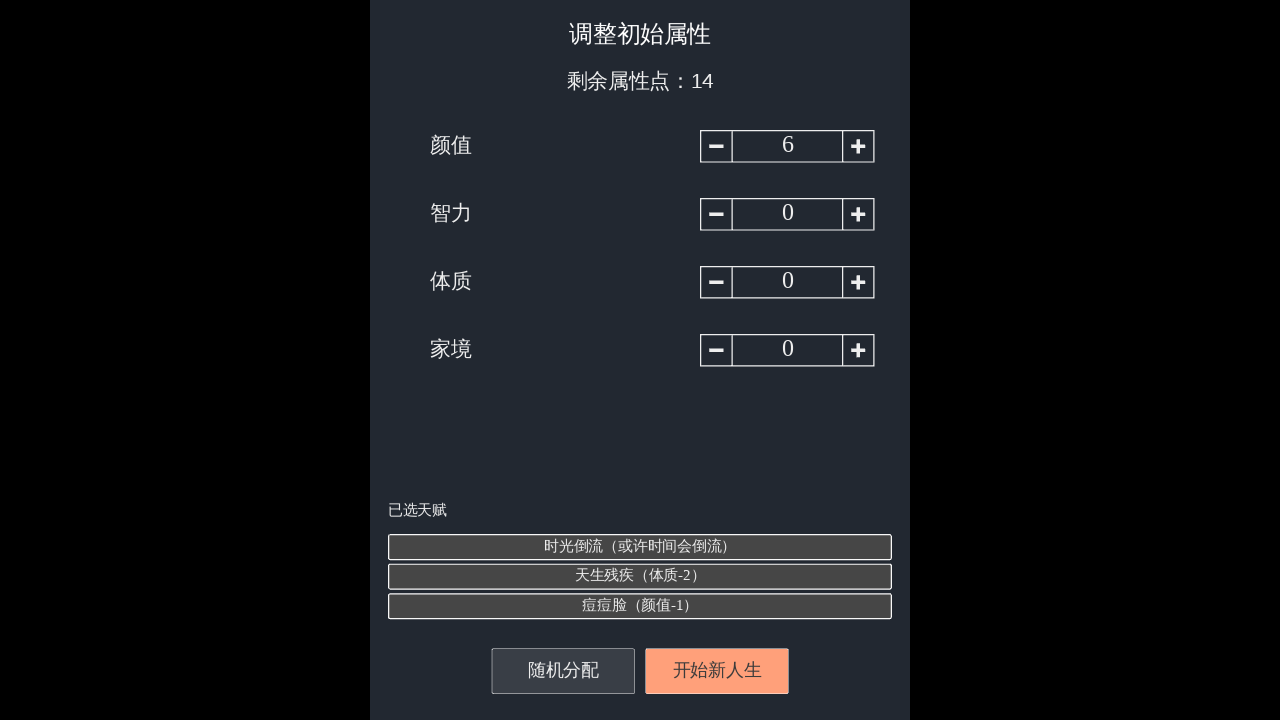

Clicked canvas at position (484, 151) - repeated click at (854, 151) on #layaCanvas
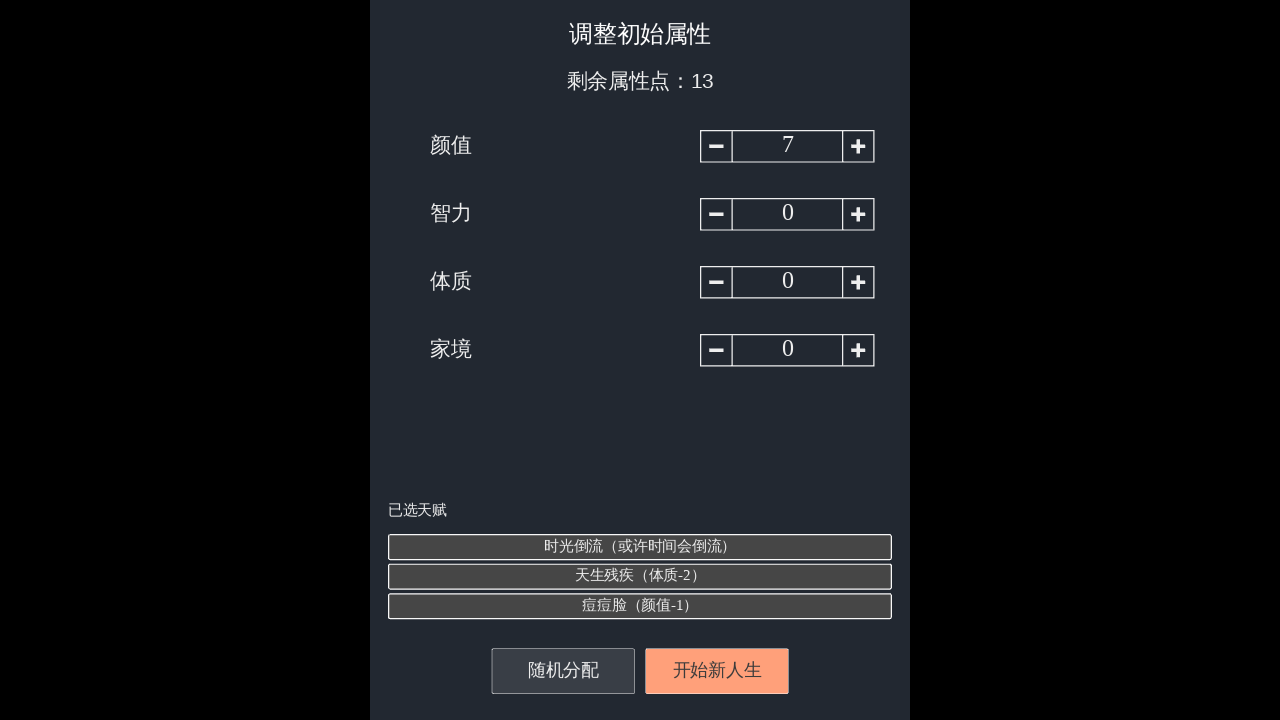

Clicked canvas at position (484, 151) - repeated click at (854, 151) on #layaCanvas
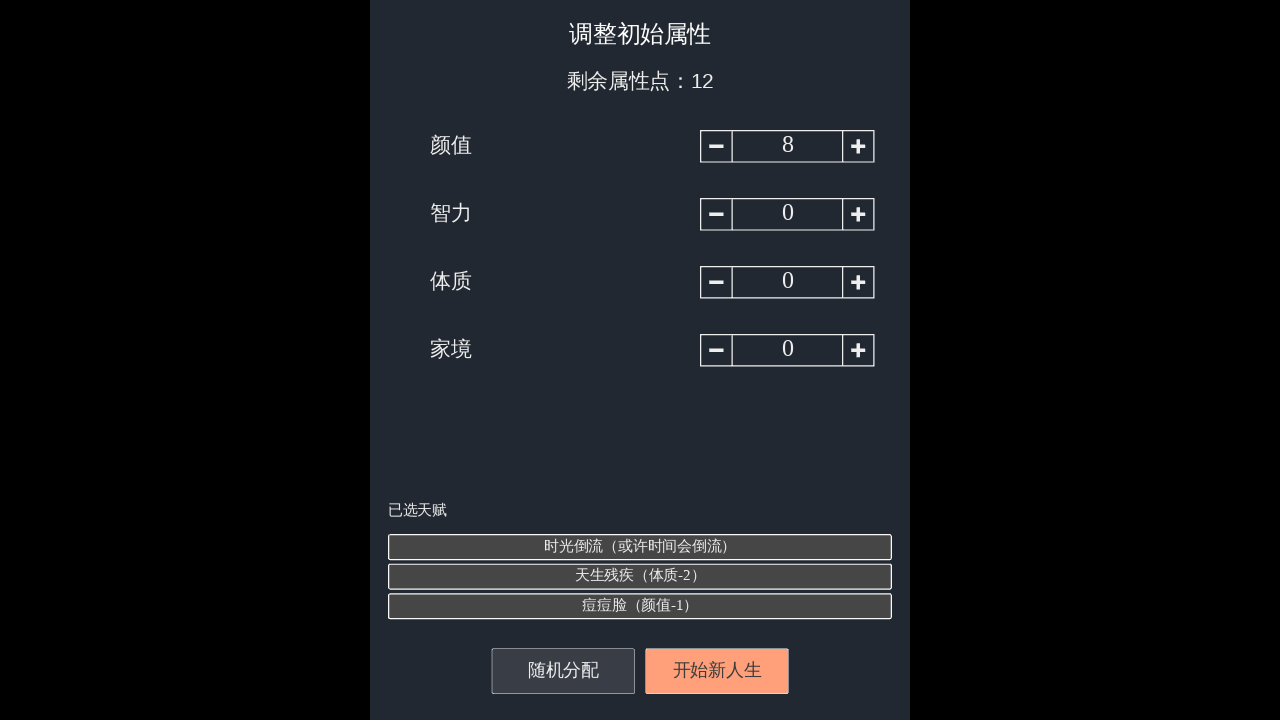

Clicked canvas at position (484, 151) - repeated click at (854, 151) on #layaCanvas
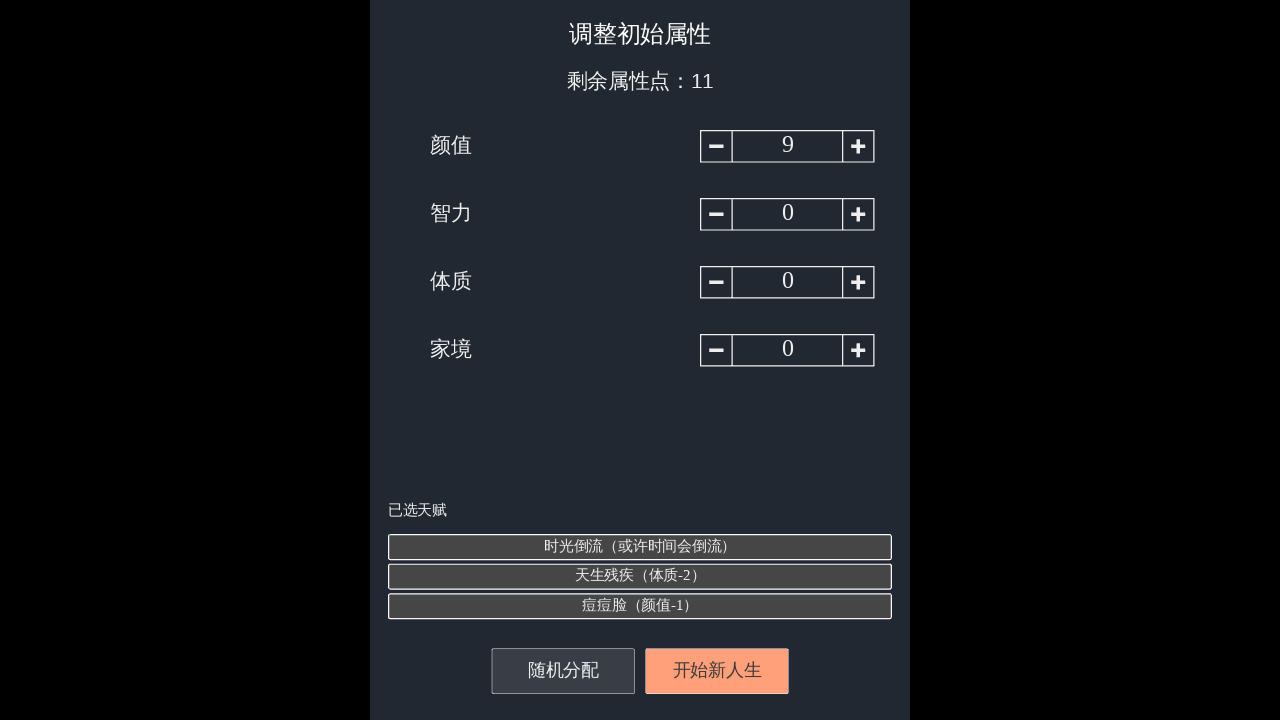

Clicked canvas at position (484, 151) - repeated click at (854, 151) on #layaCanvas
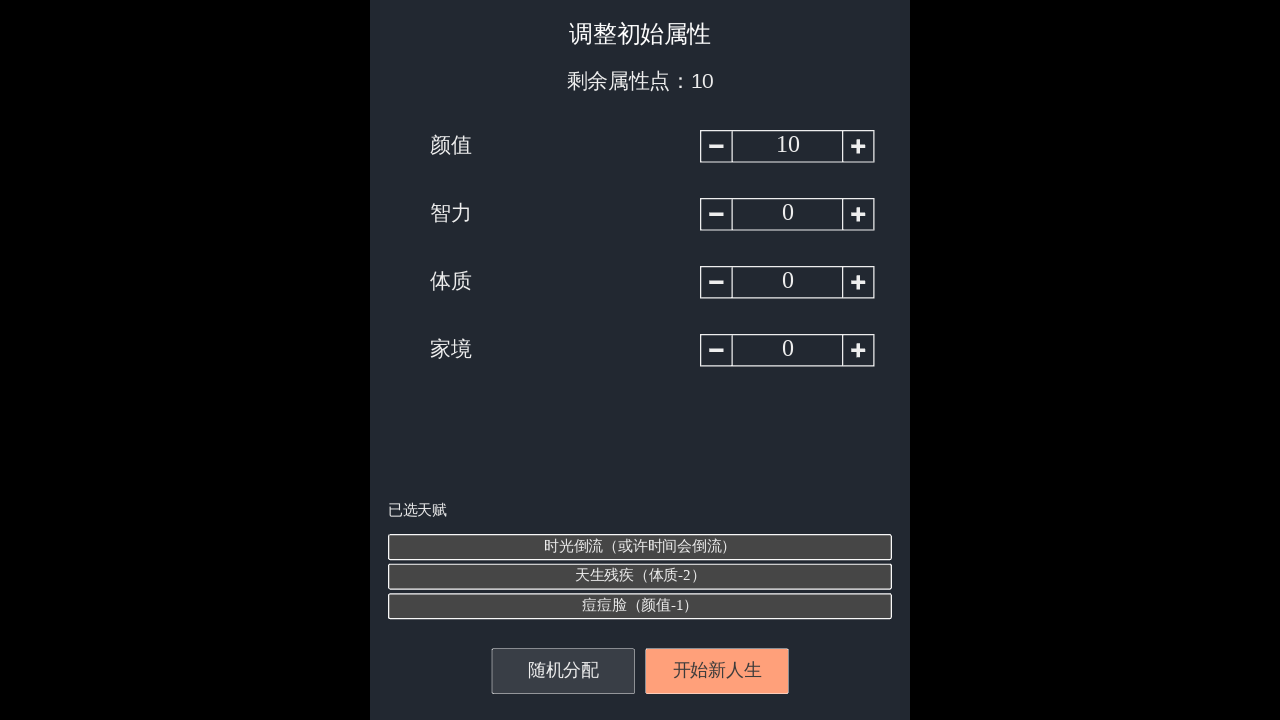

Clicked canvas at position (498, 215) - repeated click at (868, 215) on #layaCanvas
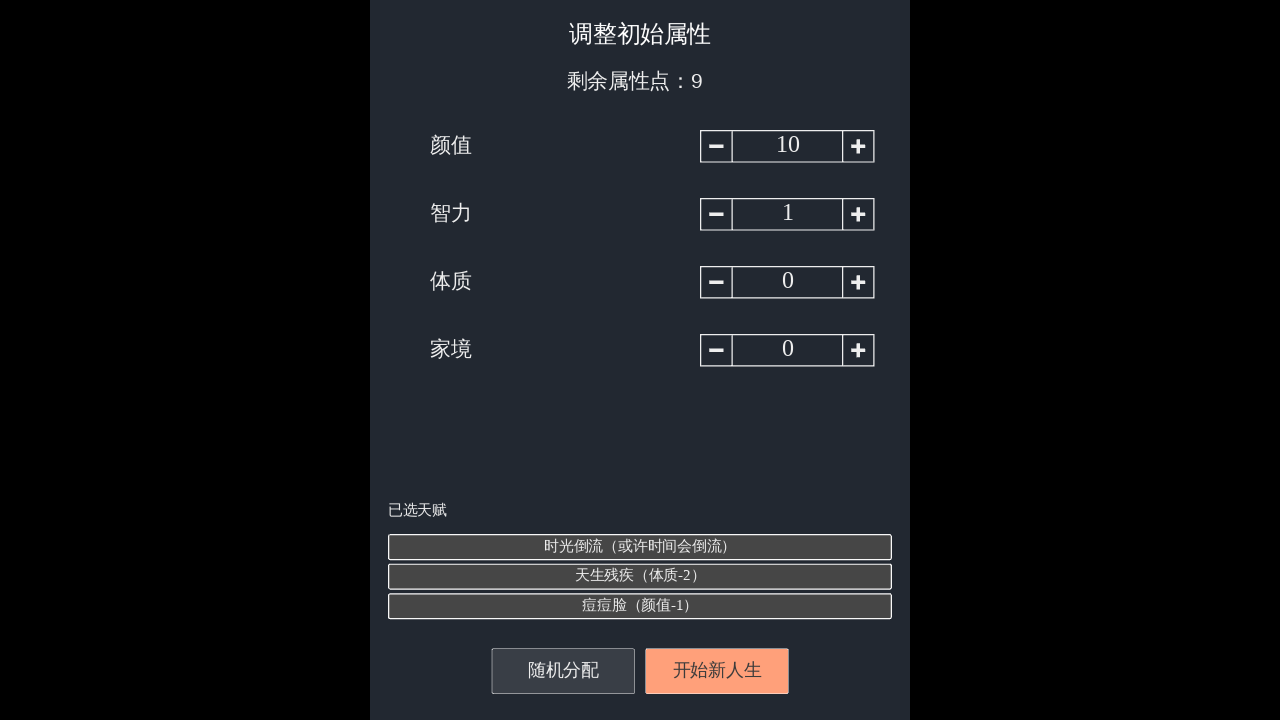

Clicked canvas at position (498, 215) - repeated click at (868, 215) on #layaCanvas
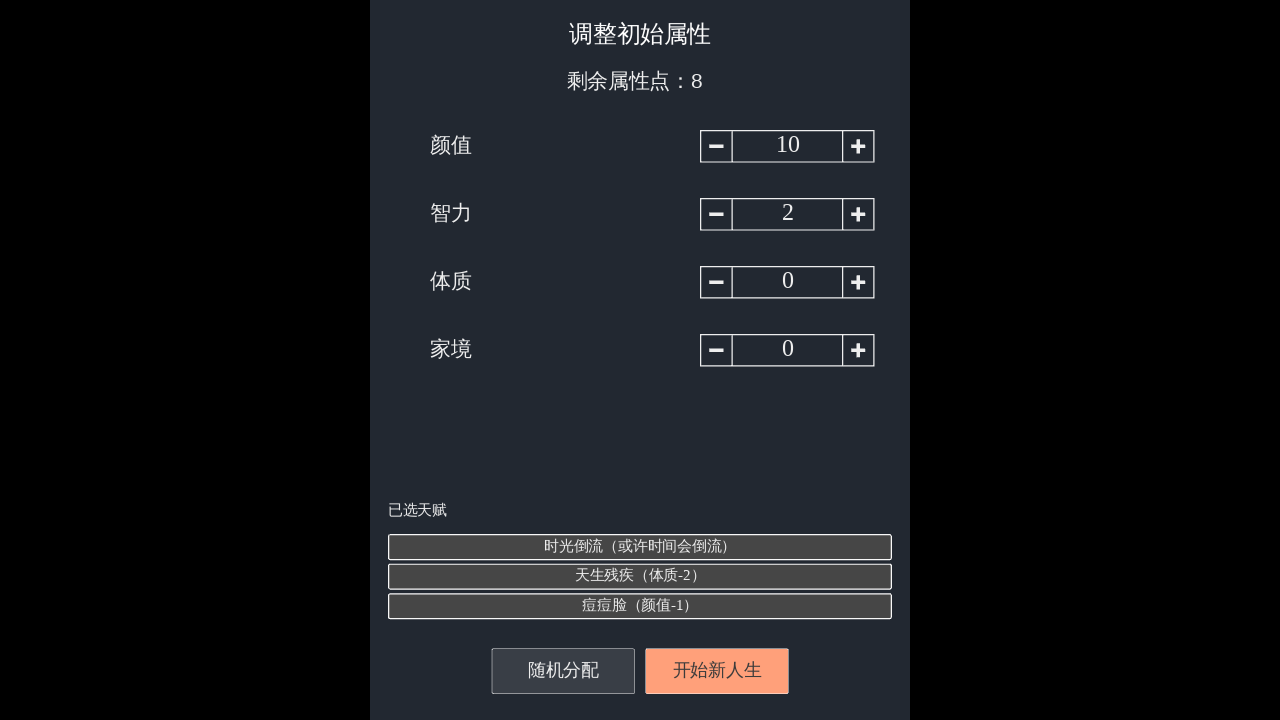

Clicked canvas at position (498, 215) - repeated click at (868, 215) on #layaCanvas
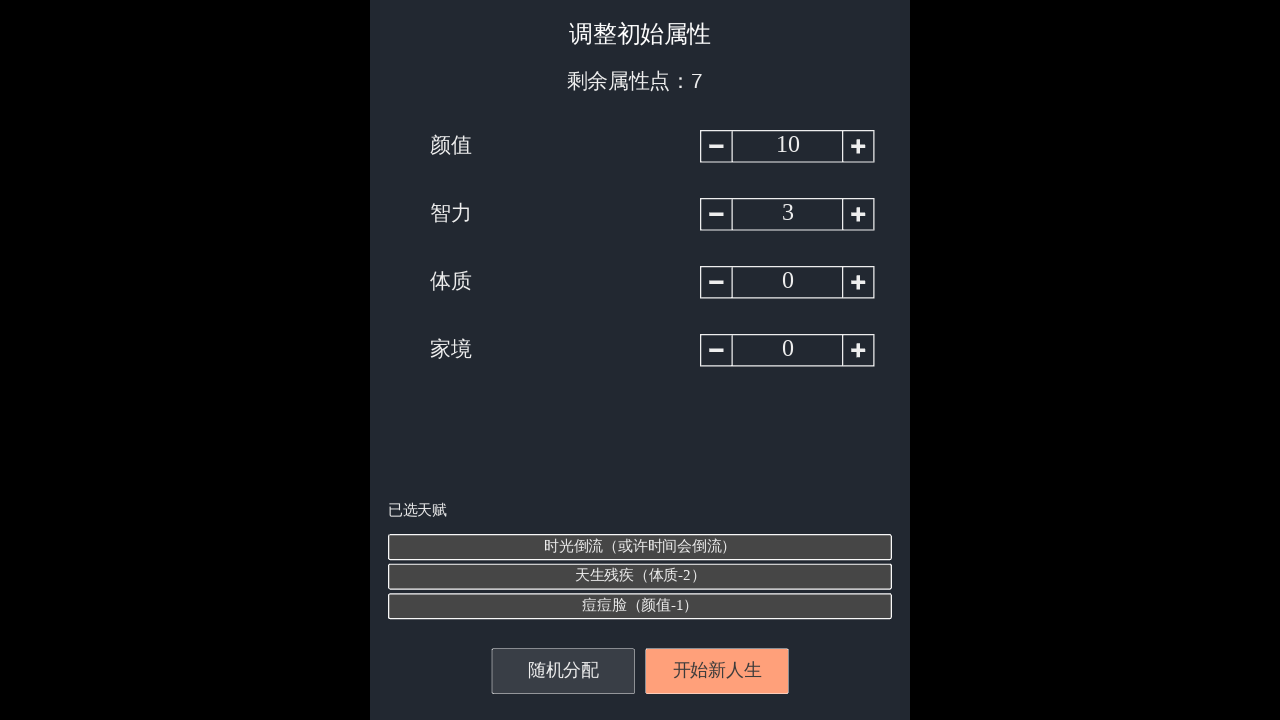

Clicked canvas at position (498, 215) - repeated click at (868, 215) on #layaCanvas
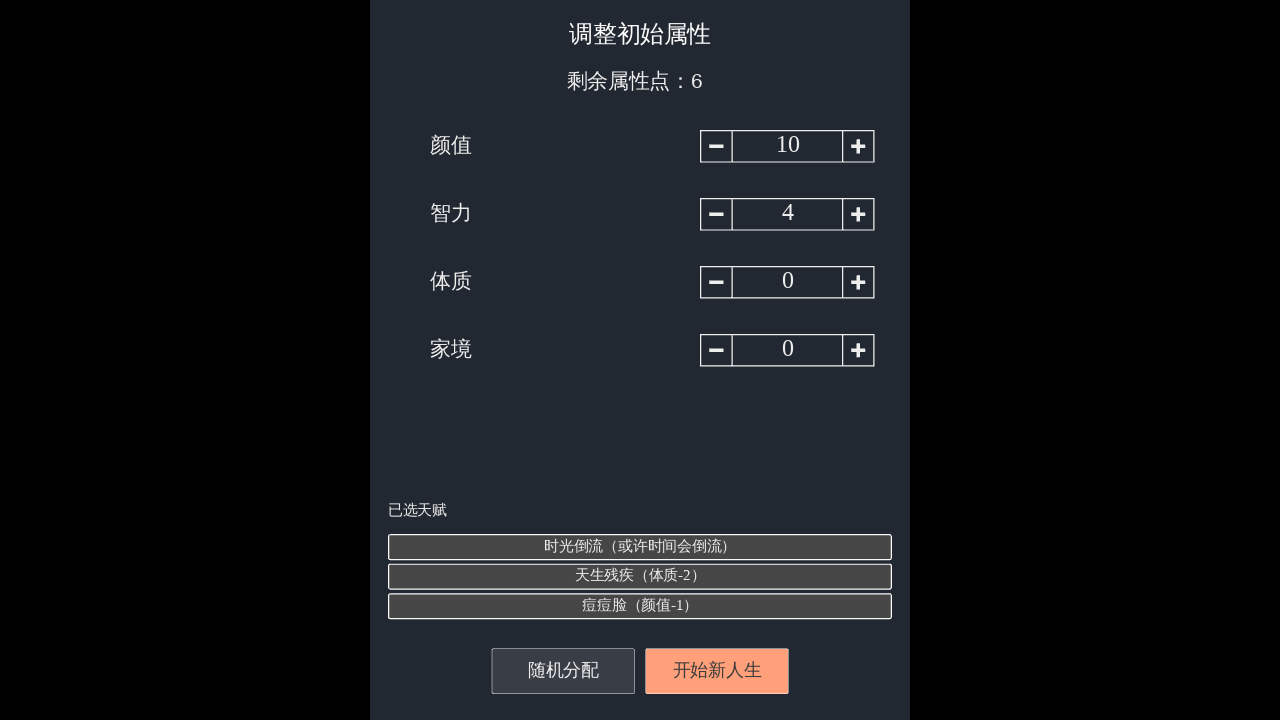

Clicked canvas at position (498, 215) - repeated click at (868, 215) on #layaCanvas
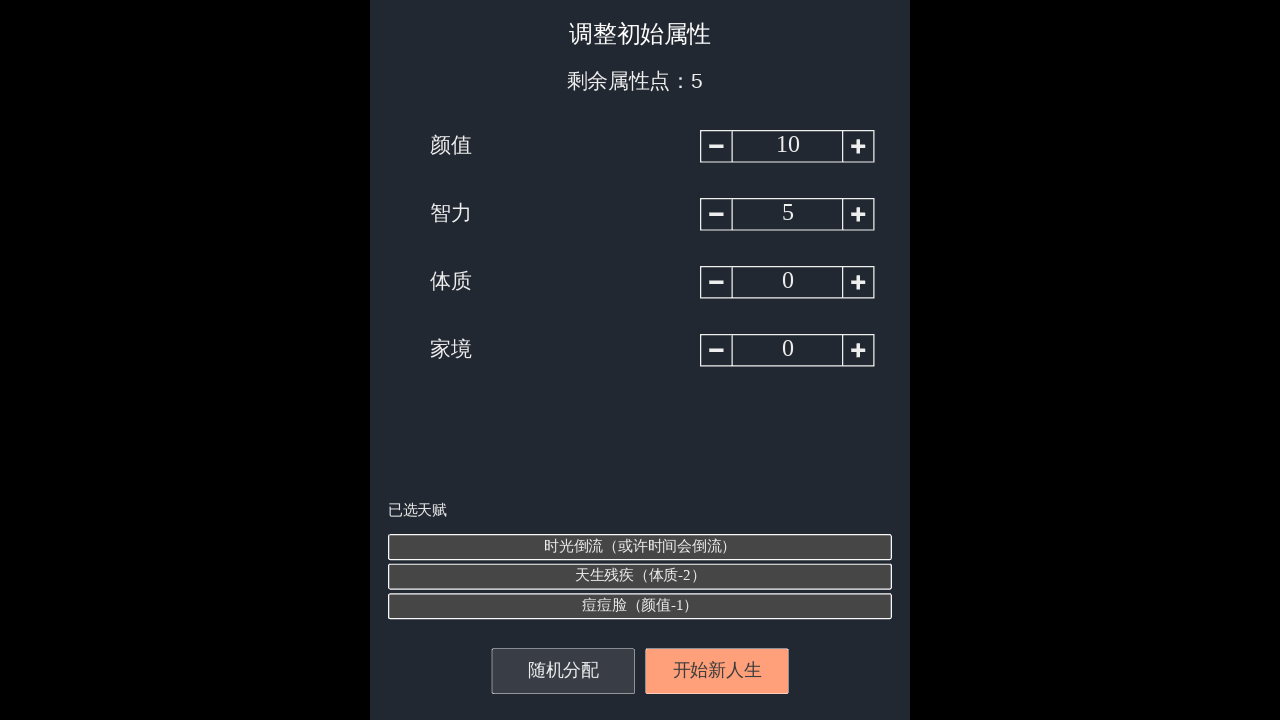

Clicked canvas at position (498, 215) - repeated click at (868, 215) on #layaCanvas
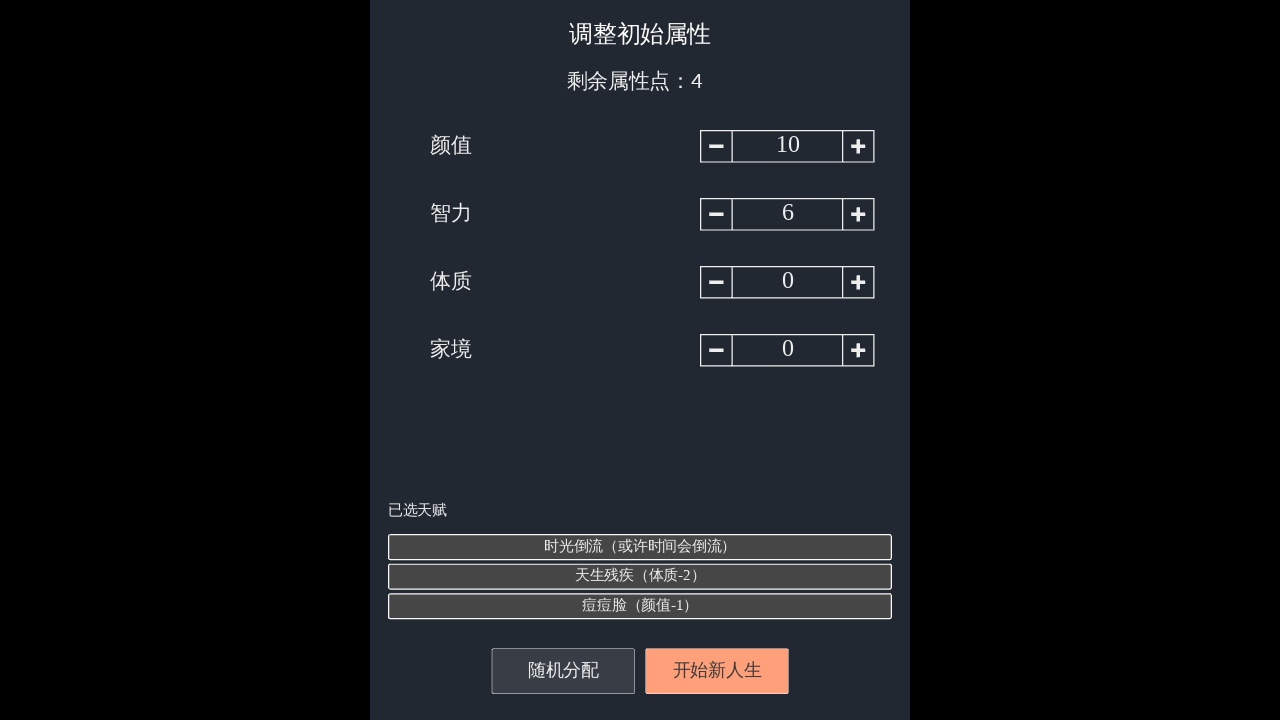

Clicked canvas at position (498, 215) - repeated click at (868, 215) on #layaCanvas
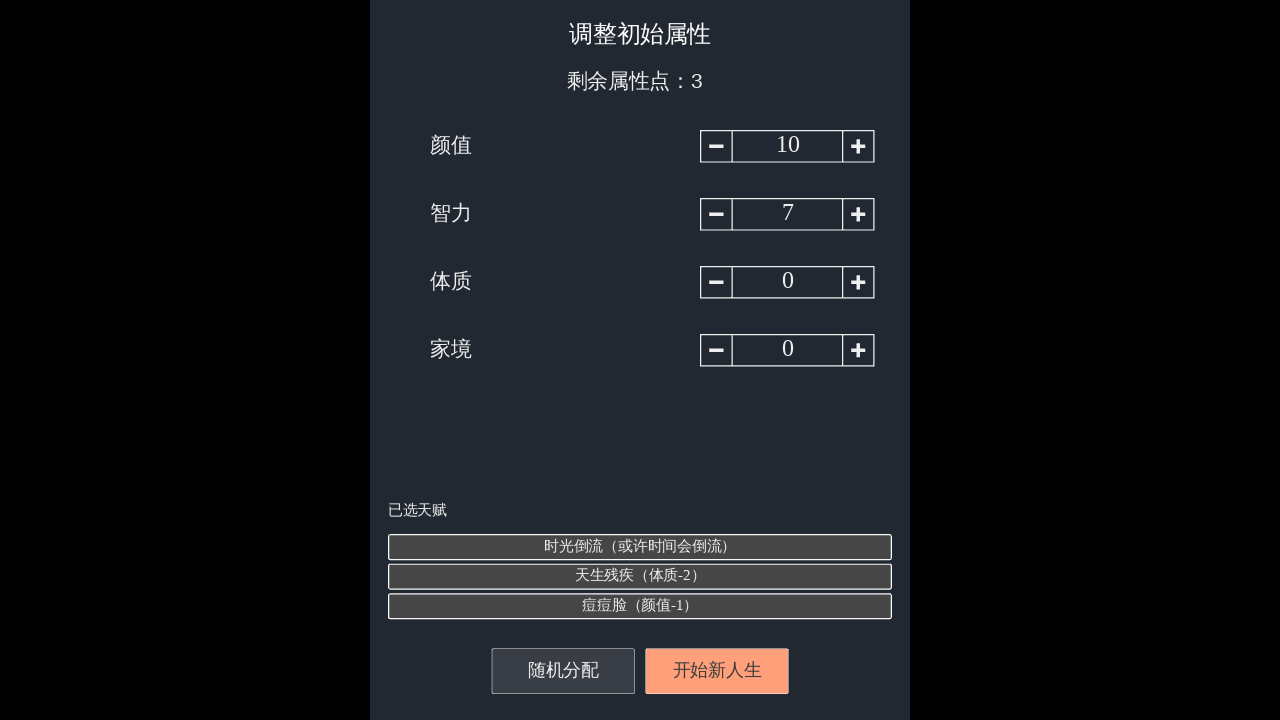

Clicked canvas at position (498, 215) - repeated click at (868, 215) on #layaCanvas
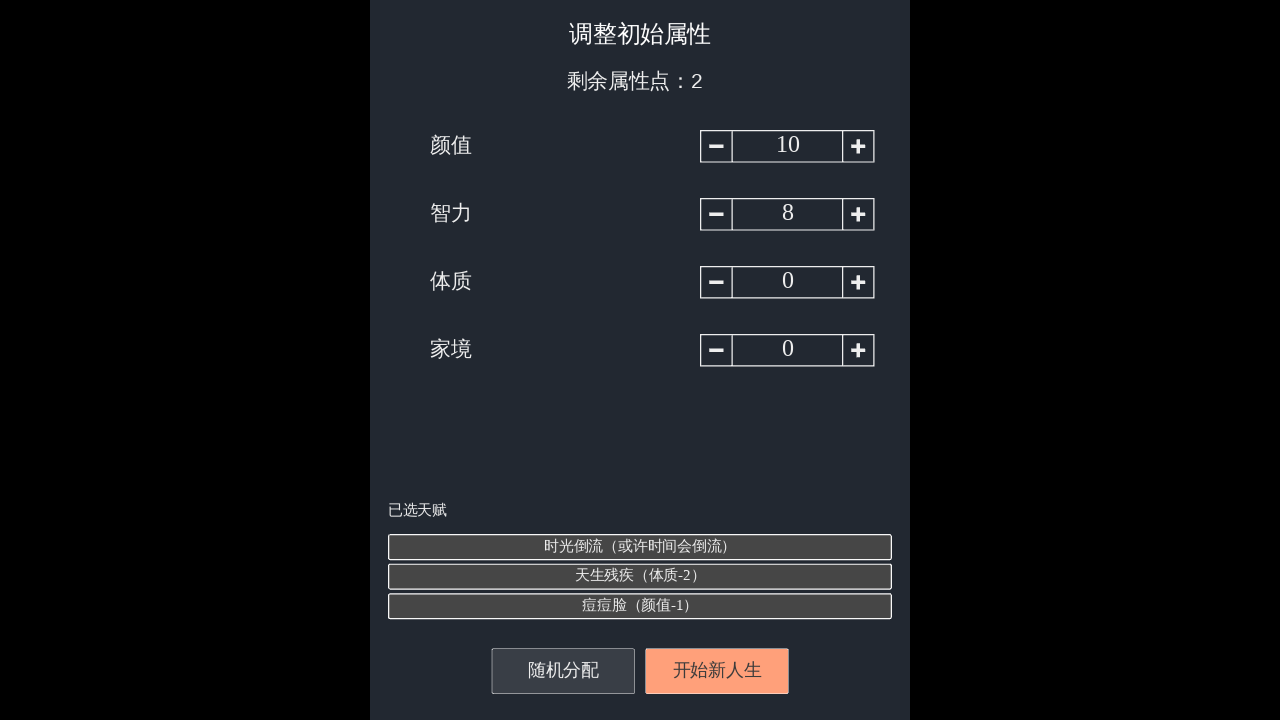

Clicked canvas at position (498, 215) - repeated click at (868, 215) on #layaCanvas
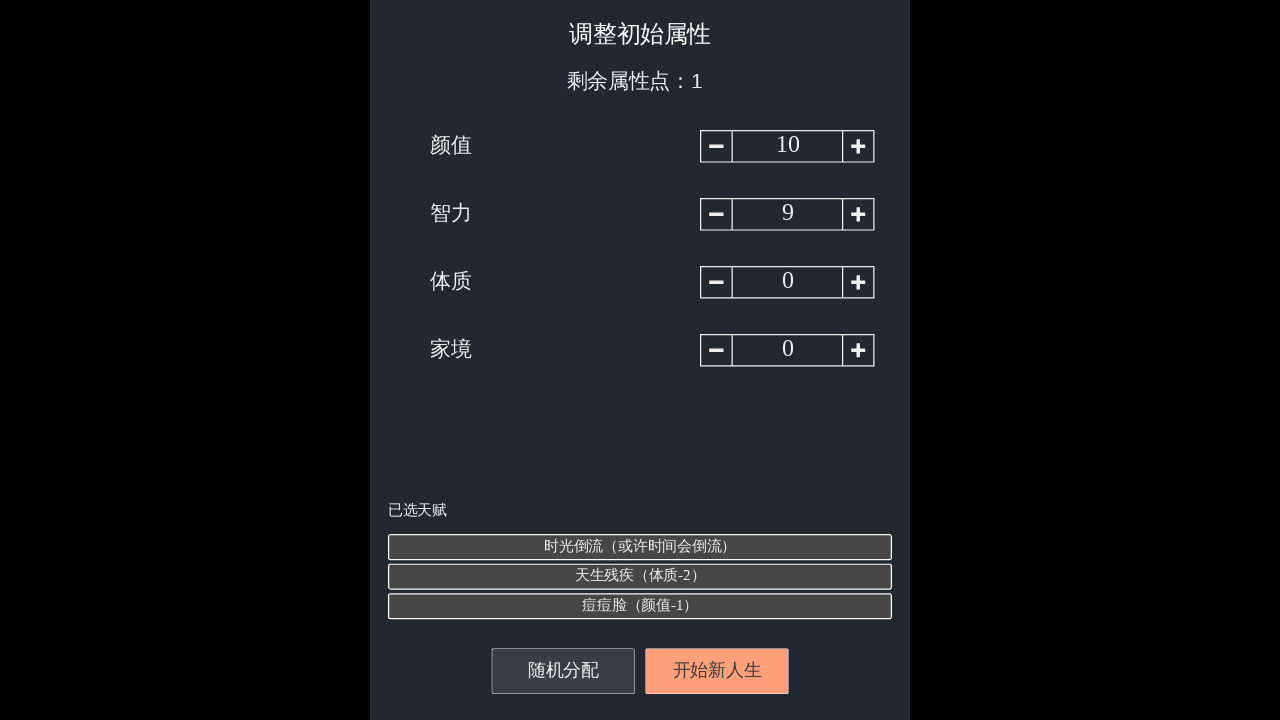

Clicked canvas at bottom (357, 673) at (727, 673) on #layaCanvas
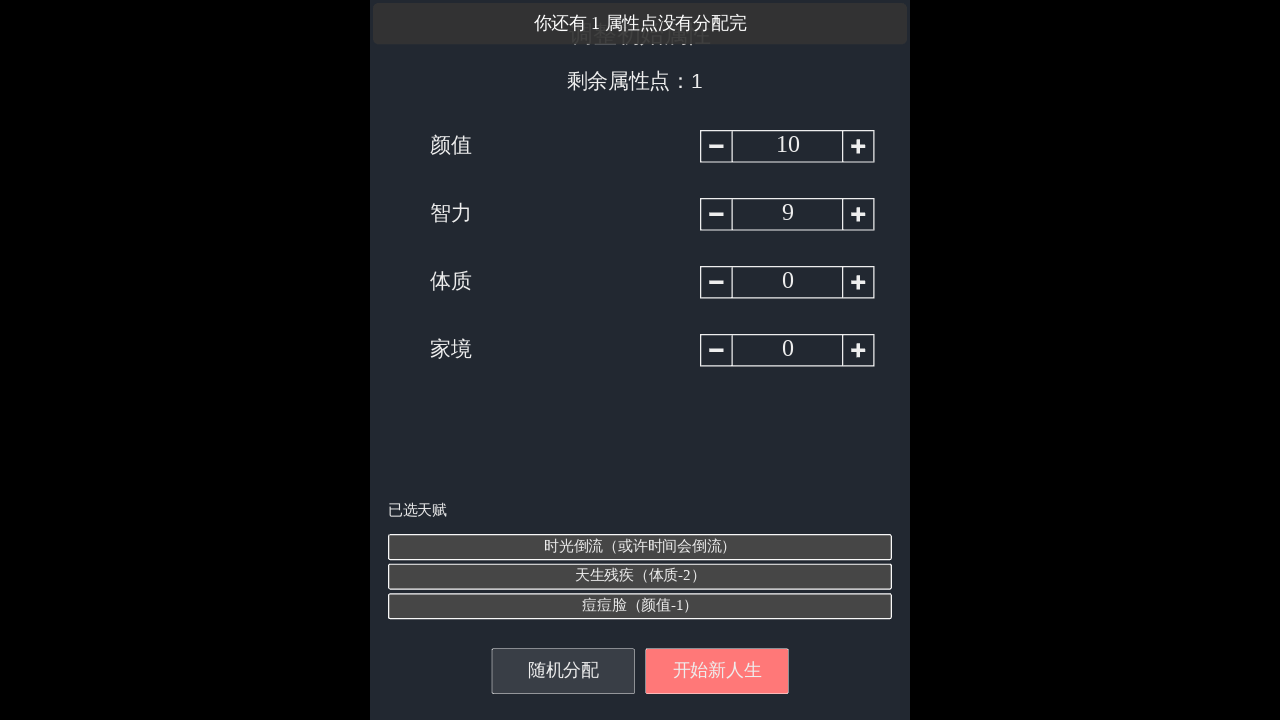

Clicked canvas at position (336, 414) - repeated click at (706, 414) on #layaCanvas
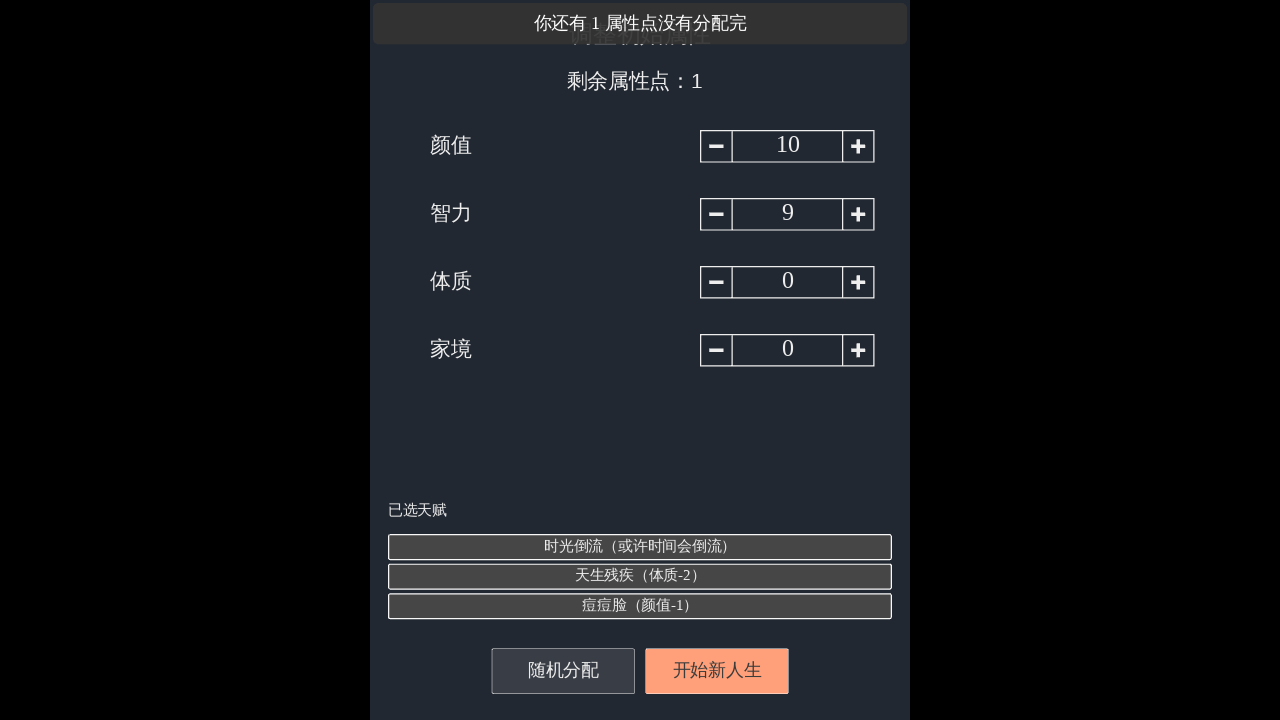

Clicked canvas at position (336, 414) - repeated click at (706, 414) on #layaCanvas
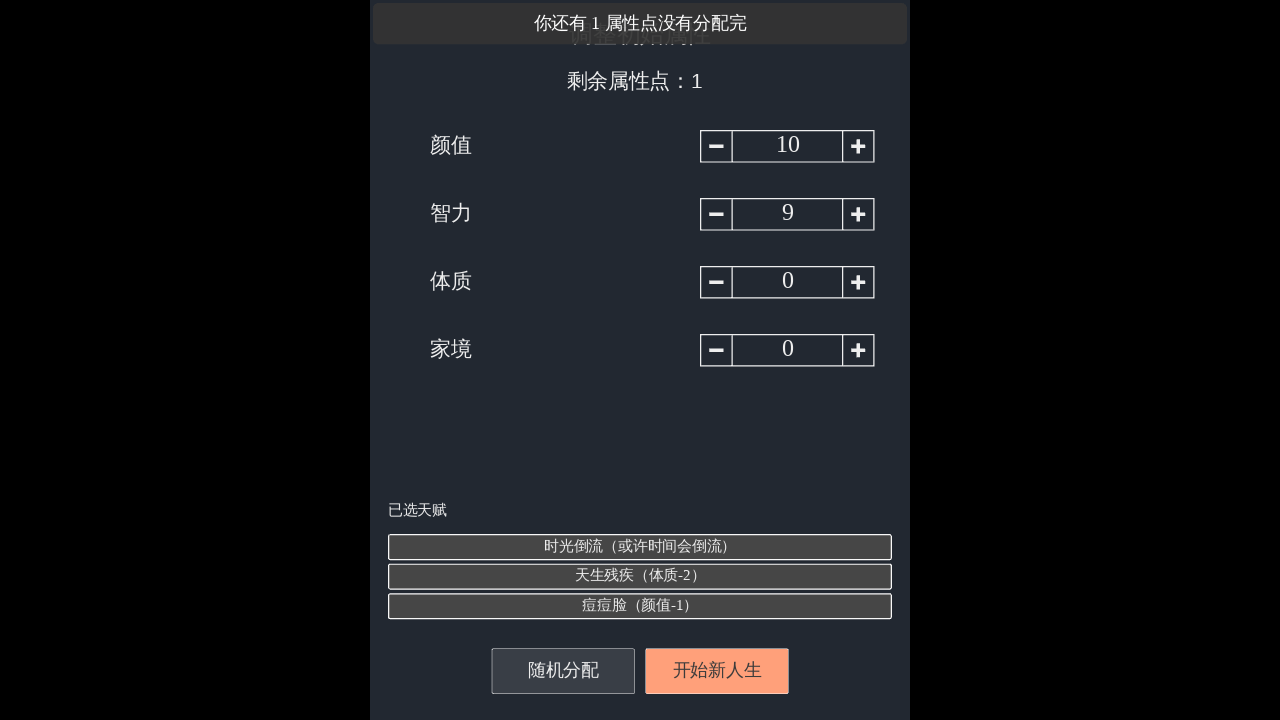

Clicked canvas at position (336, 414) - repeated click at (706, 414) on #layaCanvas
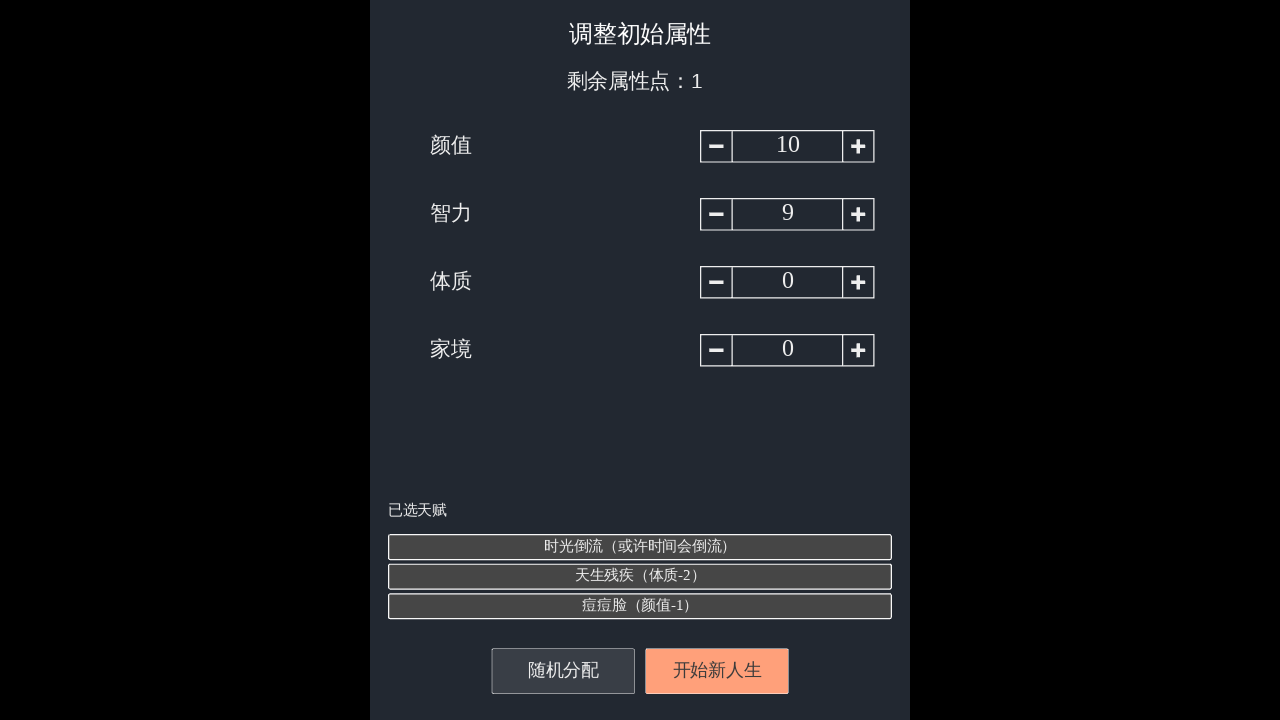

Clicked canvas at position (336, 414) - repeated click at (706, 414) on #layaCanvas
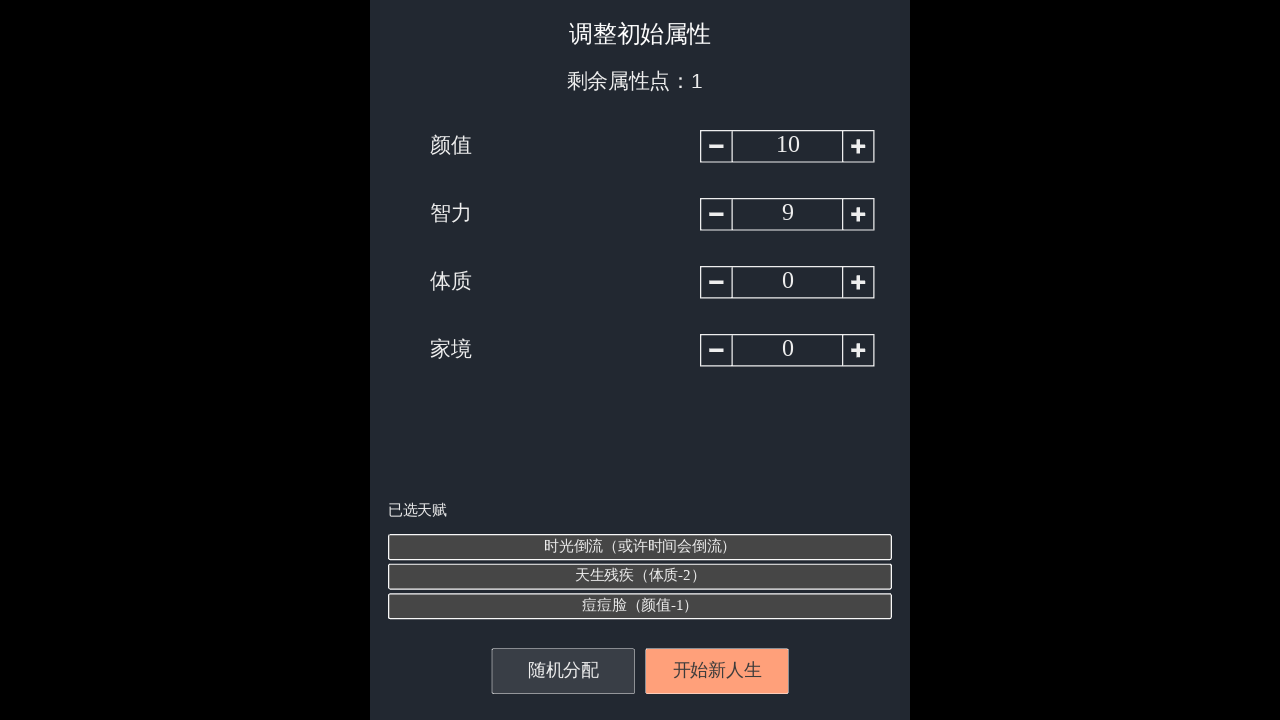

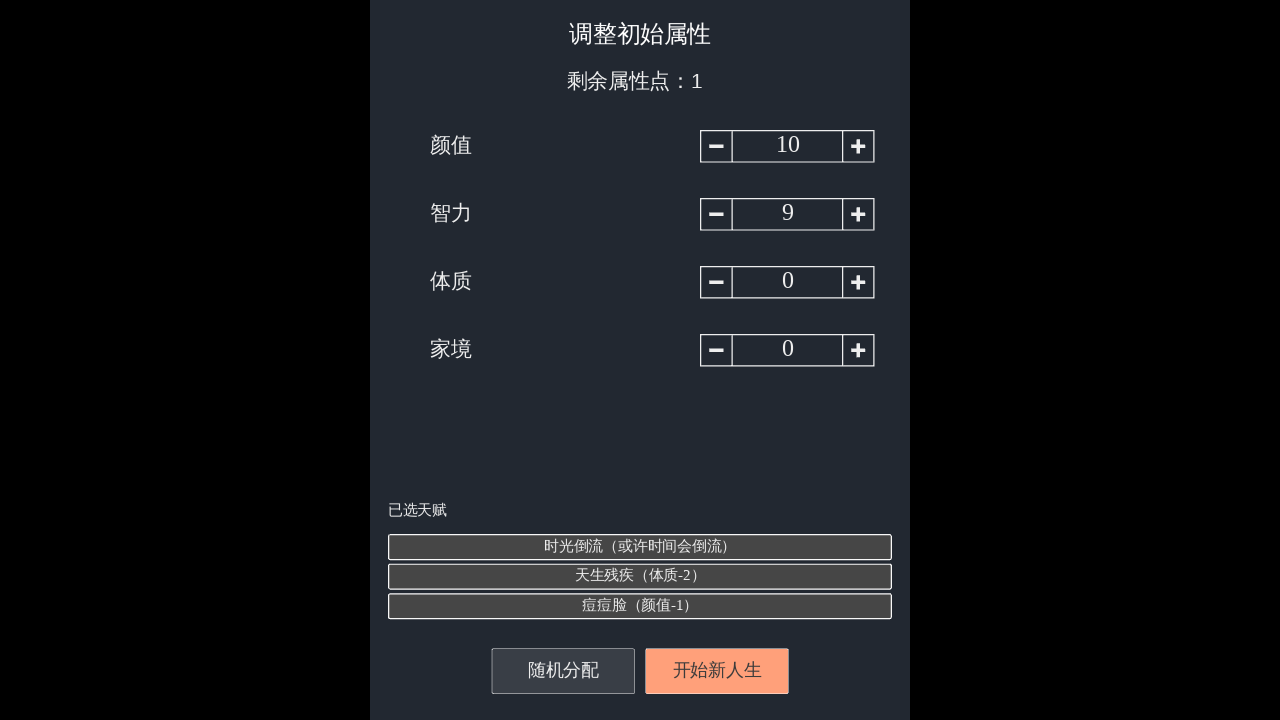